Tests scrolling functionality by scrolling the footer element into view on the Cypress documentation page

Starting URL: https://docs.cypress.io/api/commands/scrollintoview

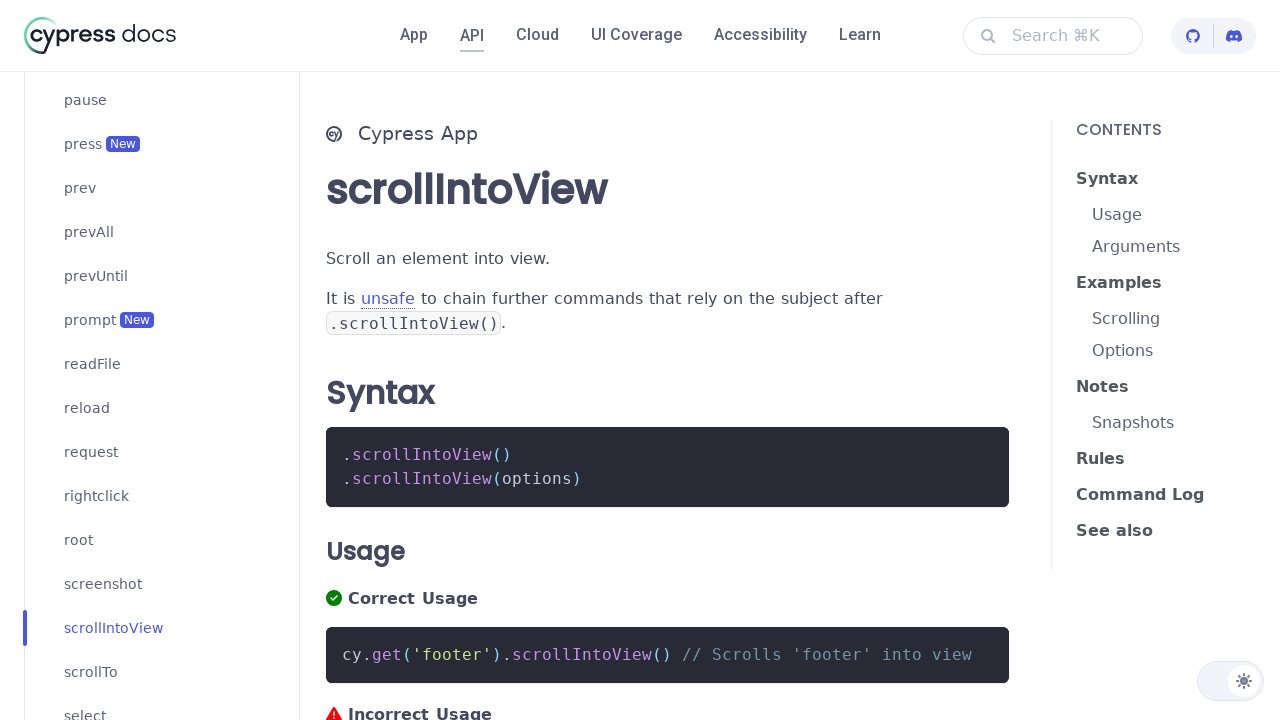

Scrolled footer element into view on Cypress documentation page
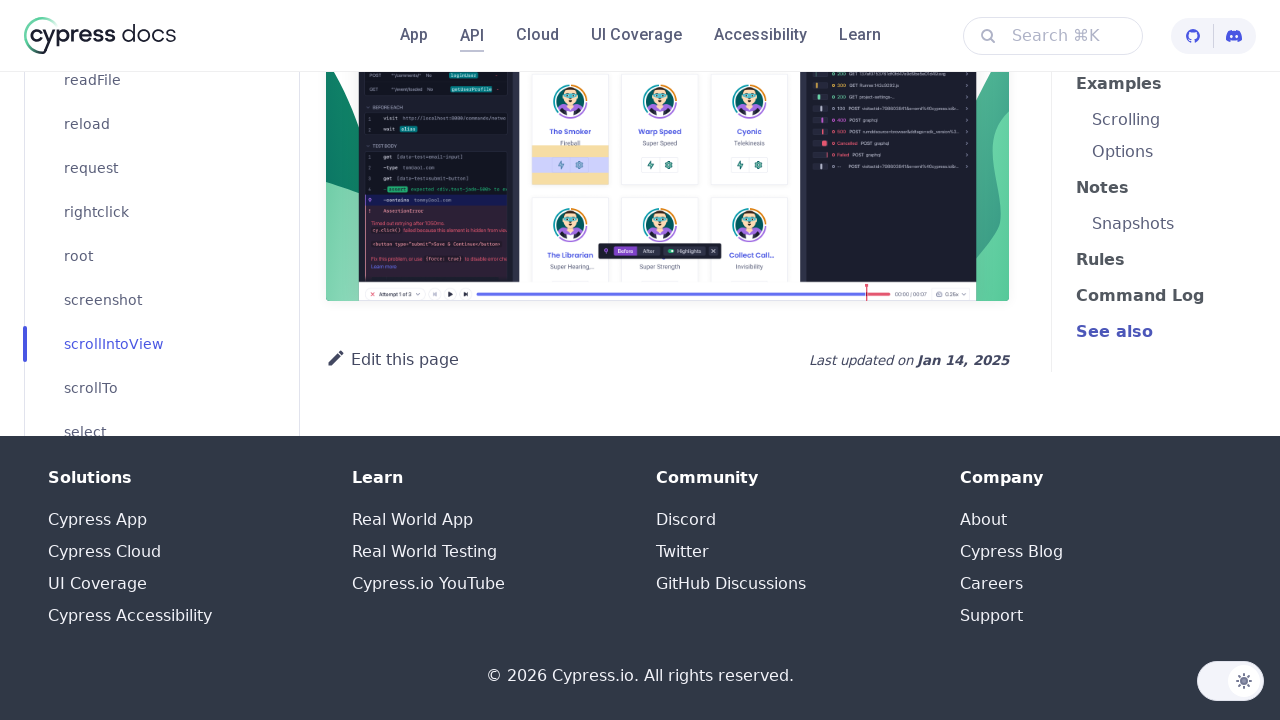

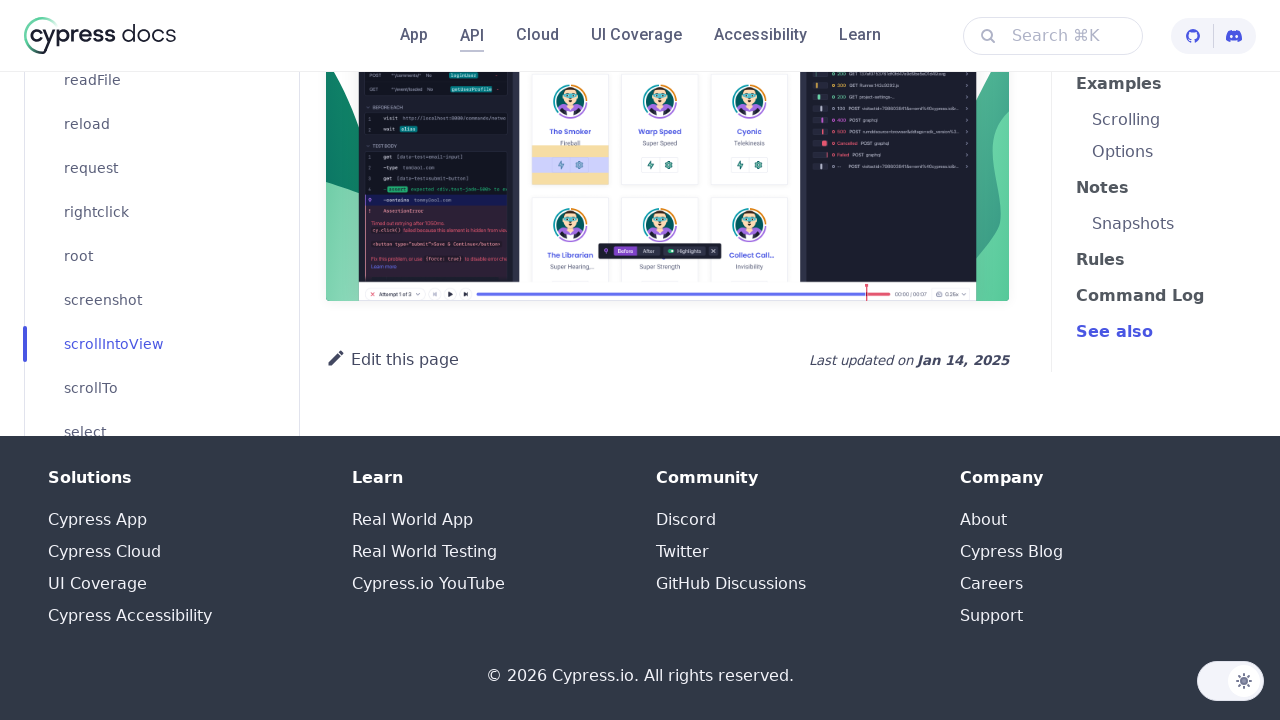